Tests an e-commerce grocery shopping flow by searching for products containing "ca", adding items to cart, and proceeding through checkout to place an order

Starting URL: https://rahulshettyacademy.com/seleniumPractise/#/

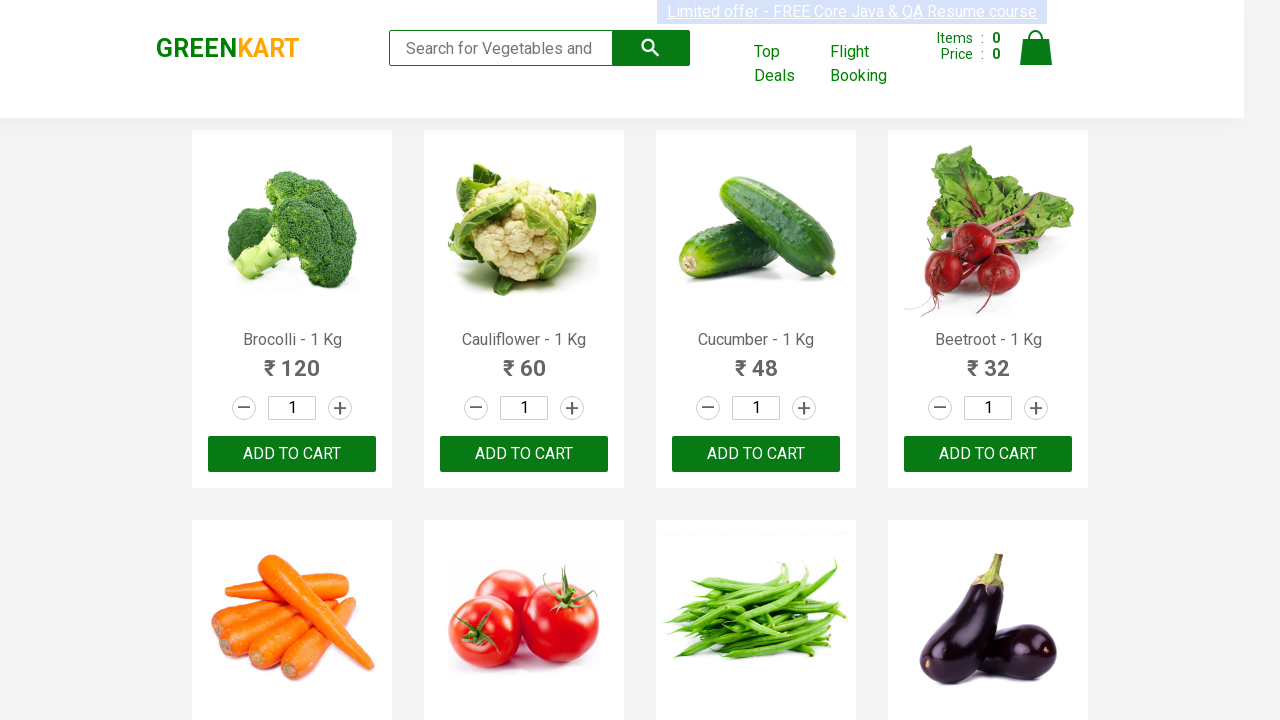

Filled search field with 'ca' to find products on input.search-keyword
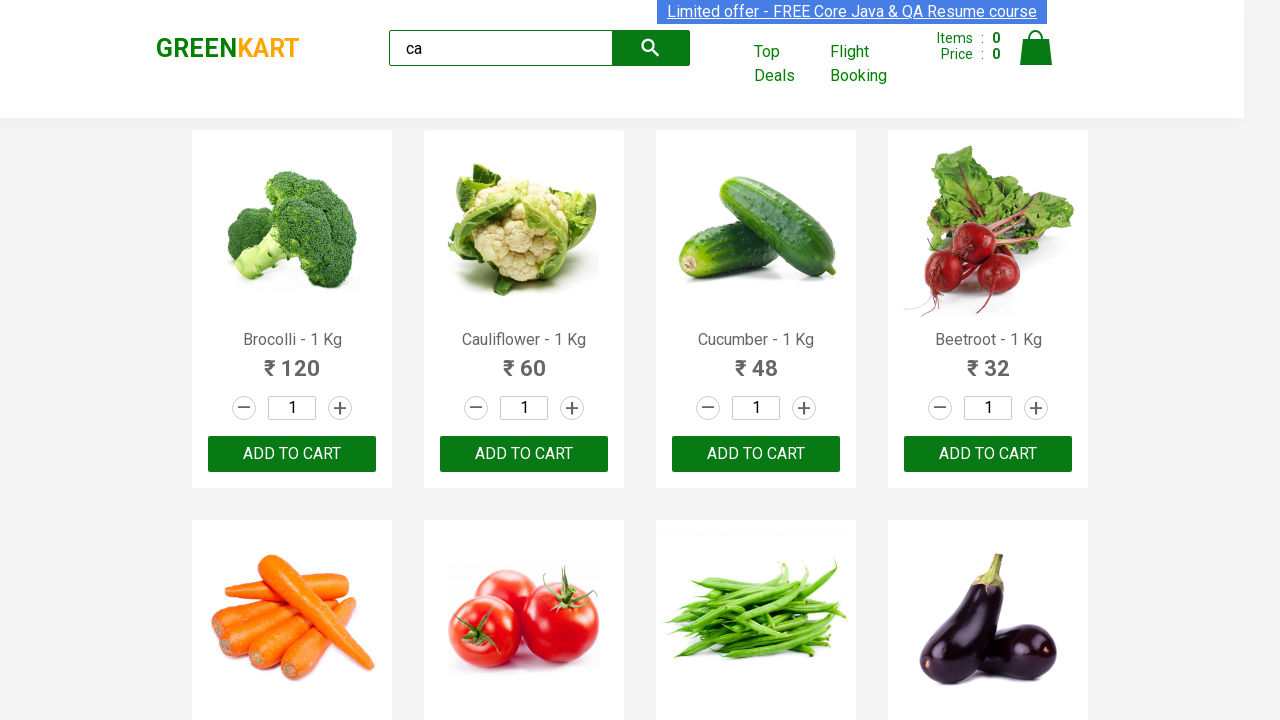

Waited 2 seconds for search results to load
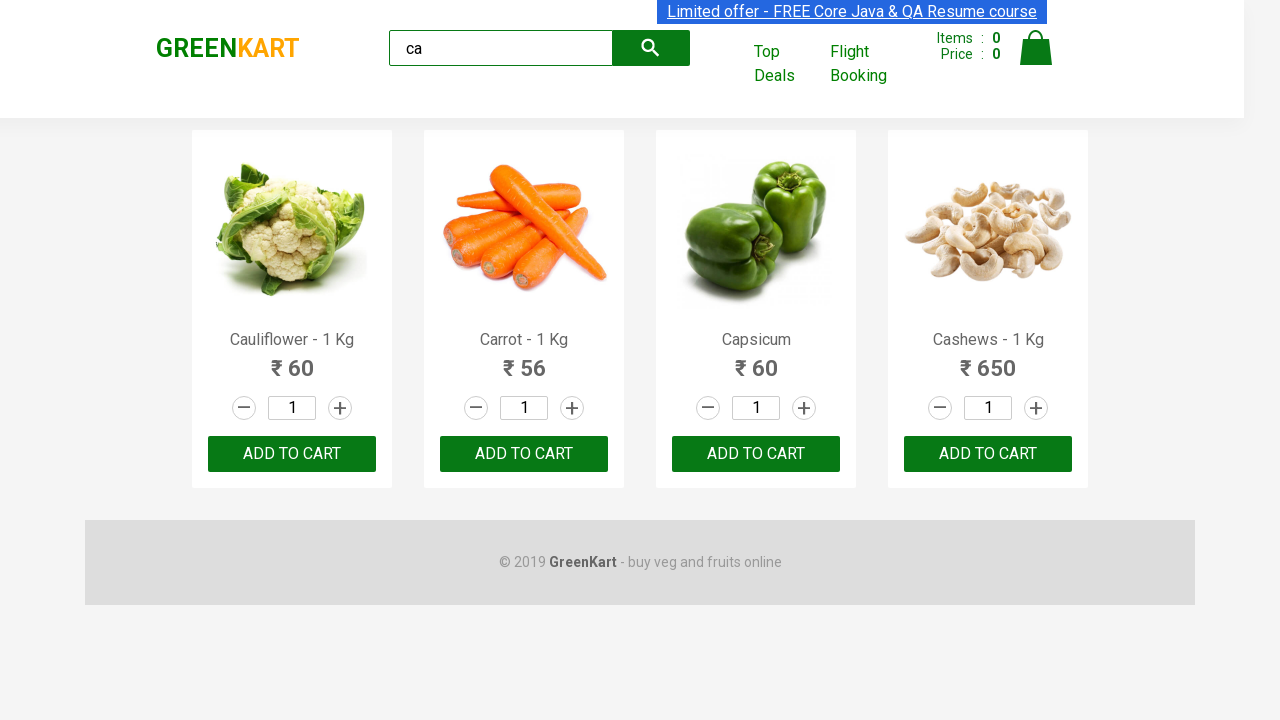

Verified product listings are displayed
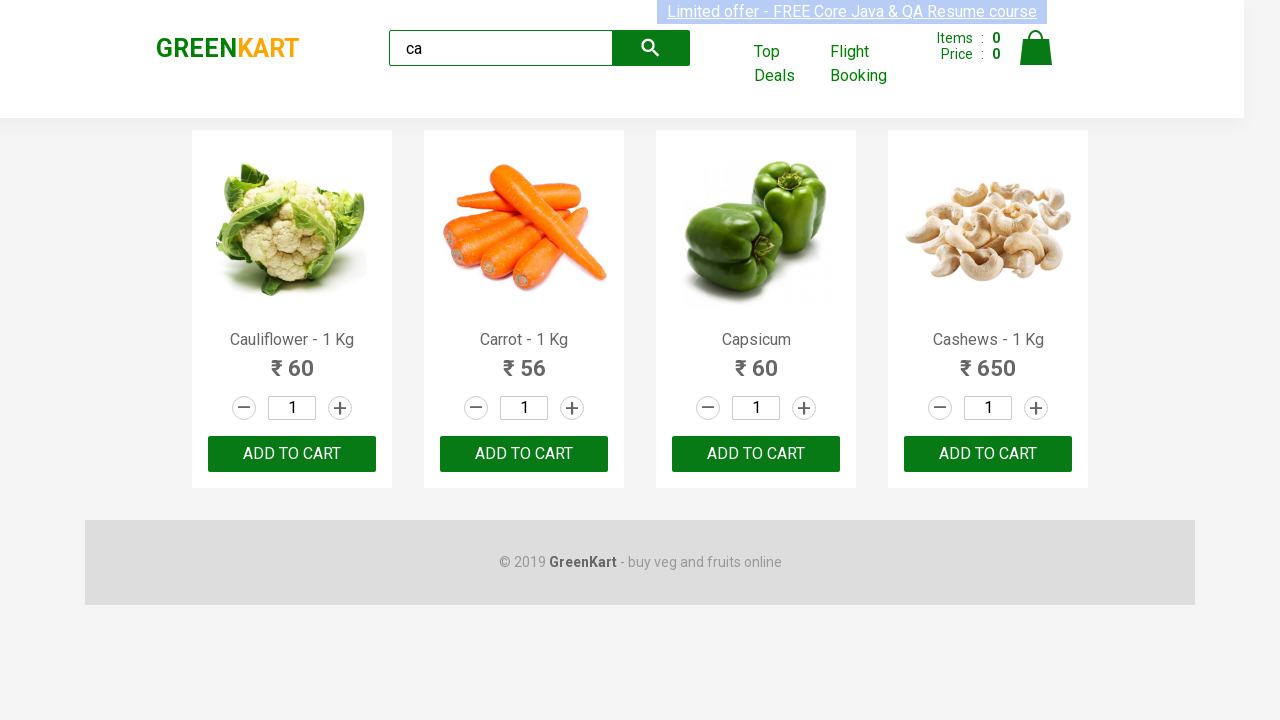

Clicked 'ADD TO CART' button on third product at (756, 454) on .product >> nth=2 >> button:has-text('ADD TO CART')
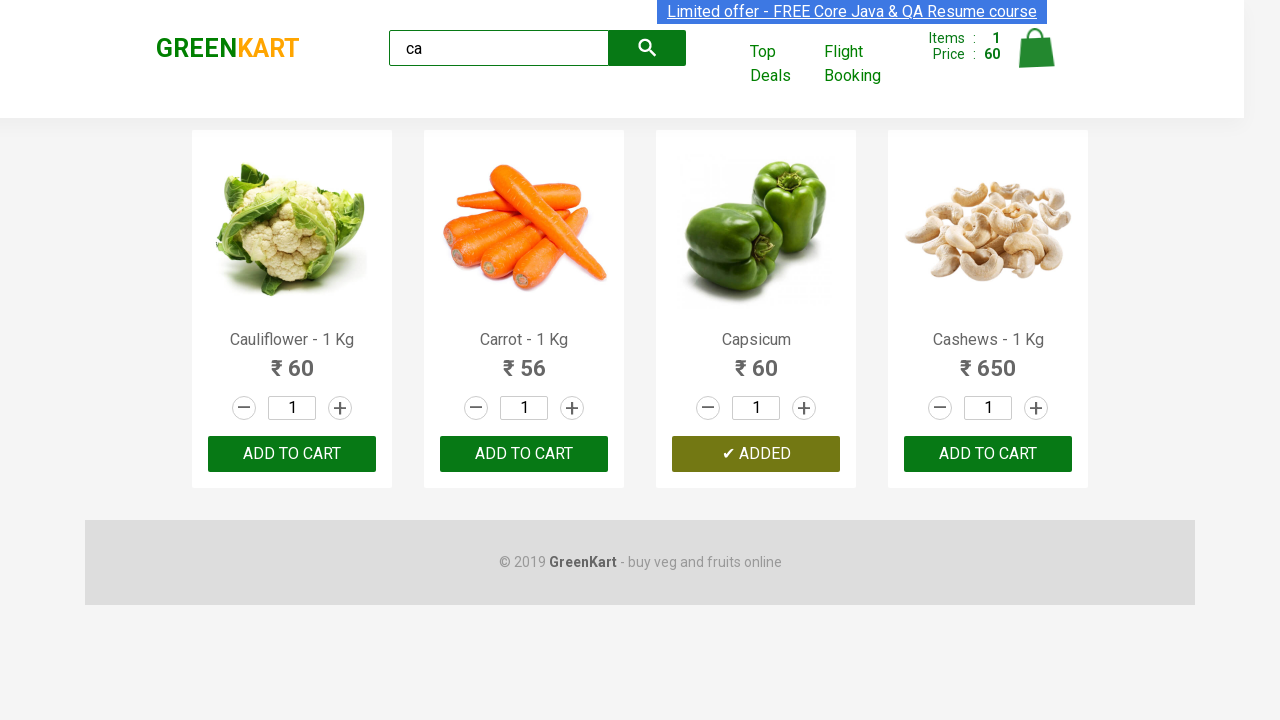

Found and clicked 'ADD TO CART' for Cashews product at index 3 at (988, 454) on .product >> nth=3 >> button
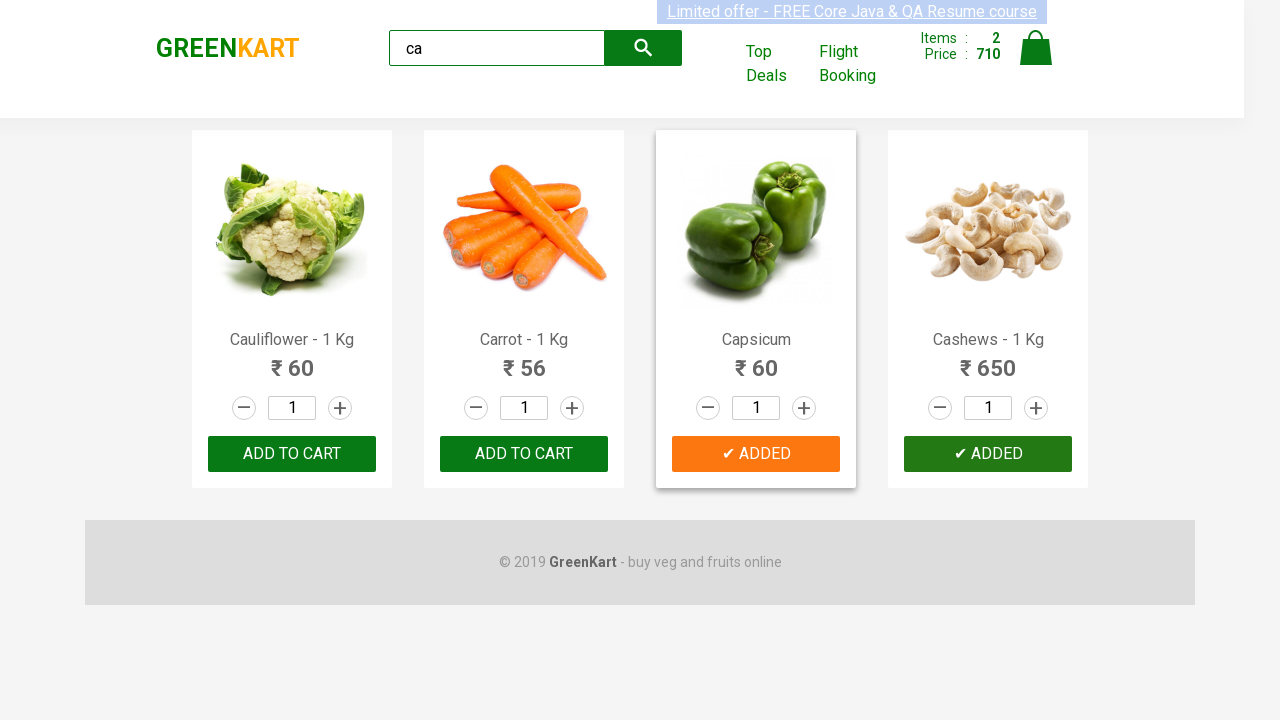

Verified GREENKART logo is visible
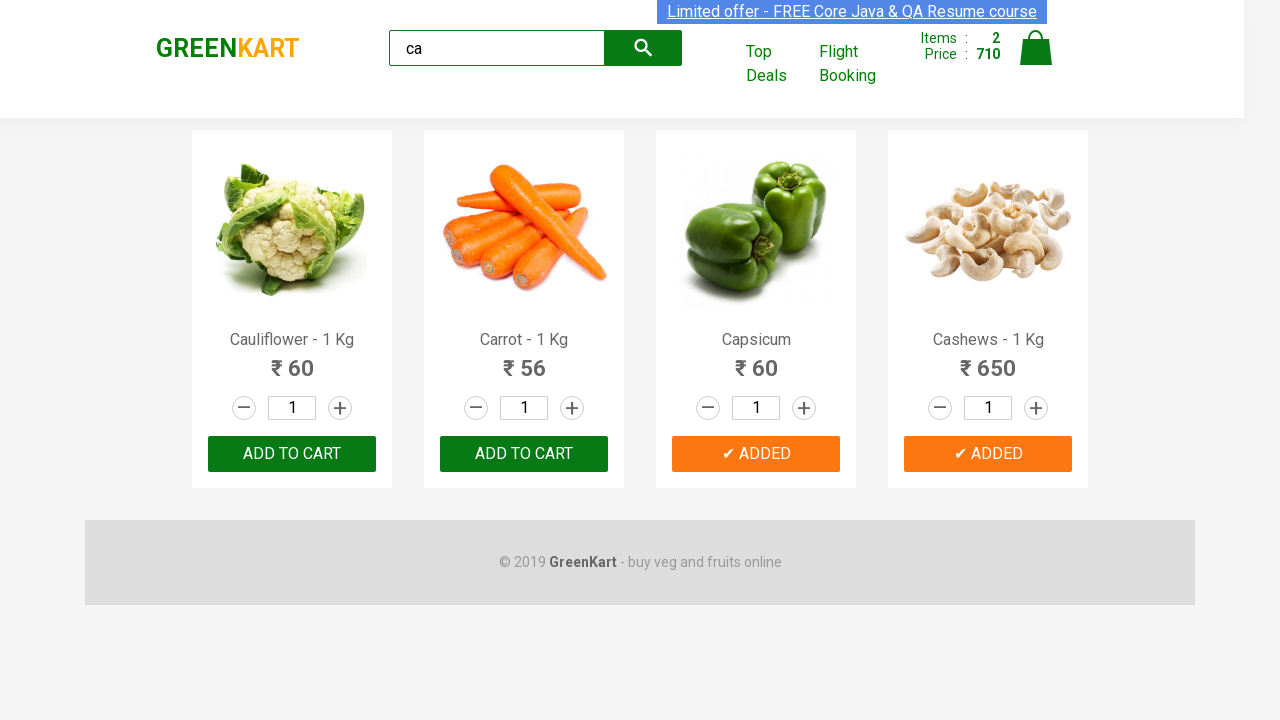

Clicked cart icon to view shopping cart at (1036, 59) on a.cart-icon
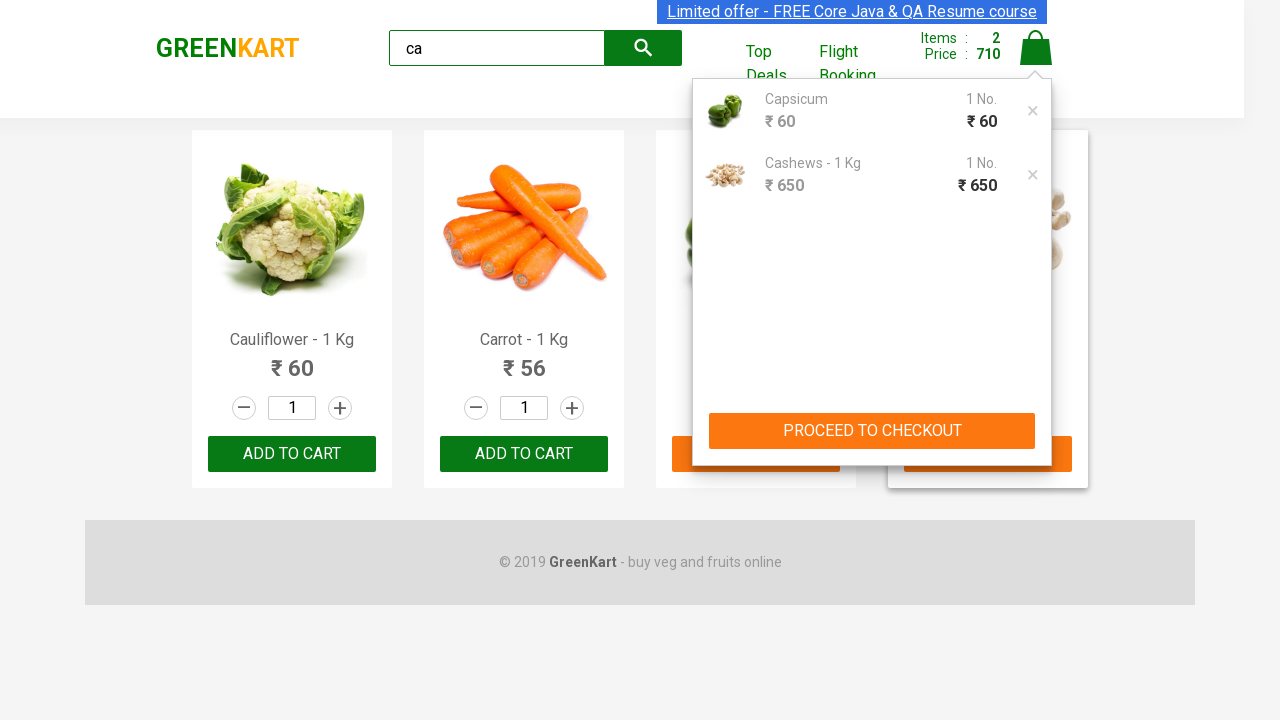

Waited 2 seconds for cart page to fully load
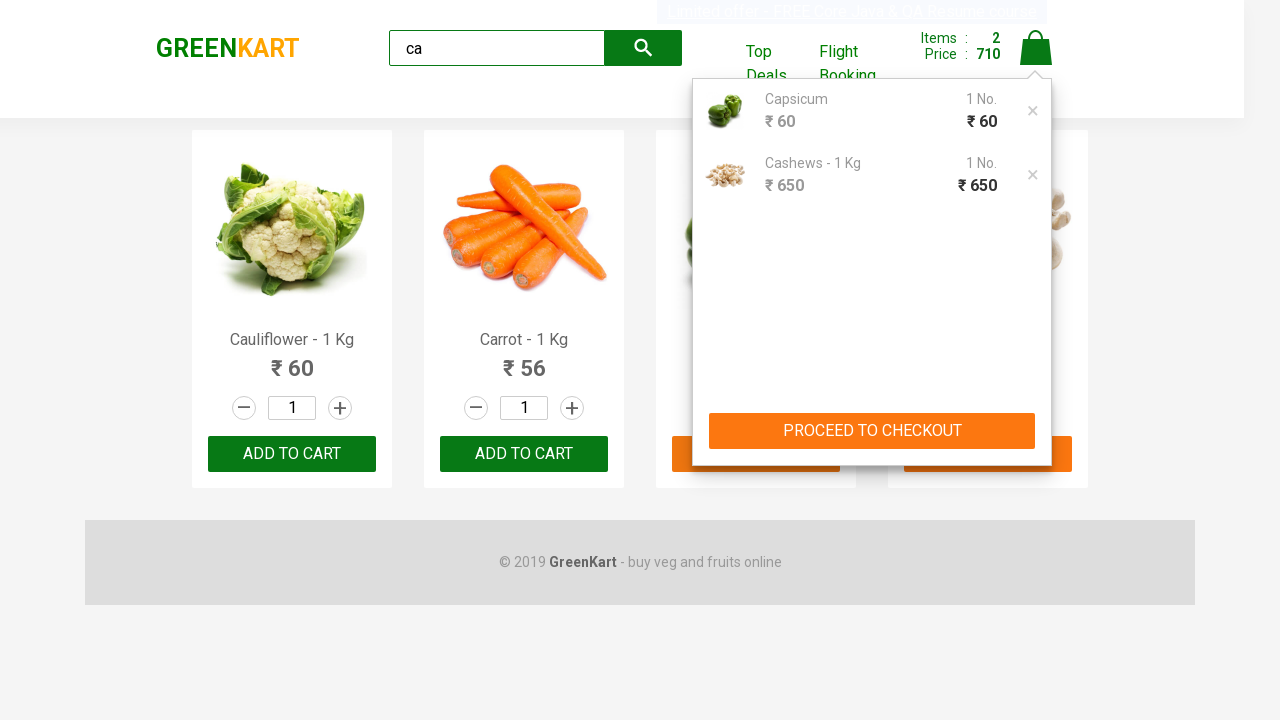

Clicked 'PROCEED TO CHECKOUT' button at (872, 431) on text=PROCEED TO CHECKOUT
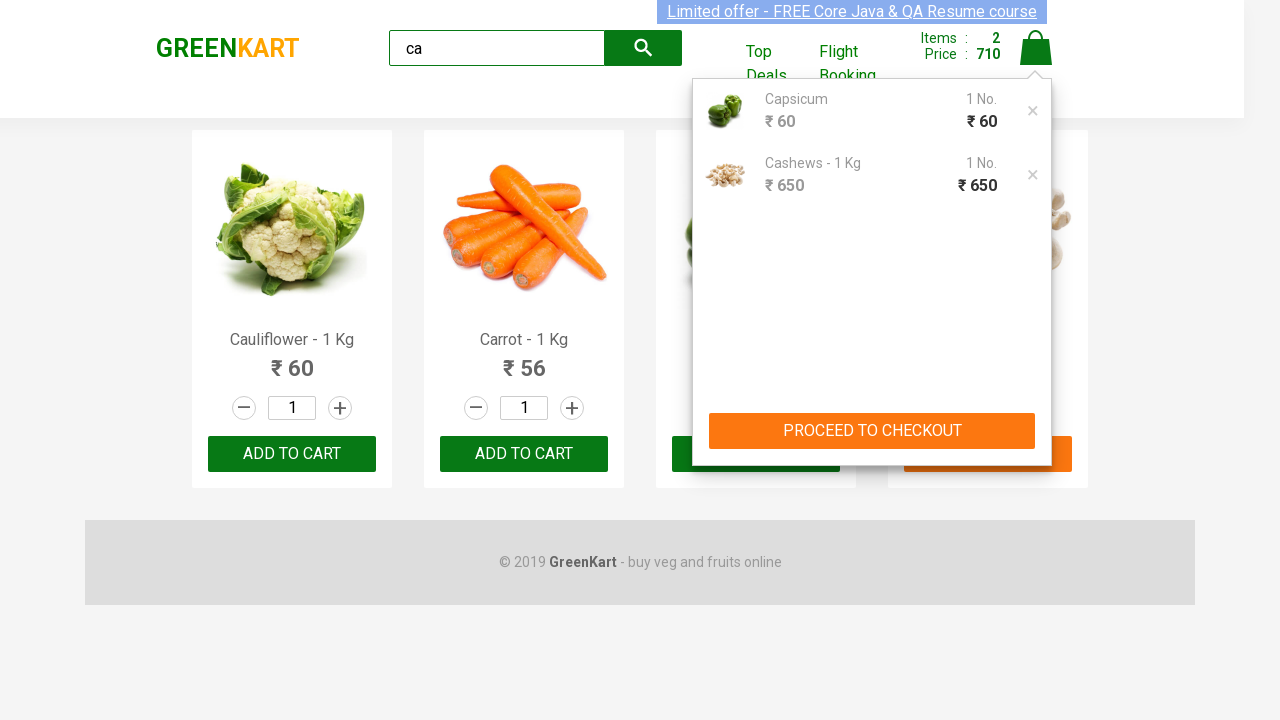

Waited 2 seconds for checkout page to load
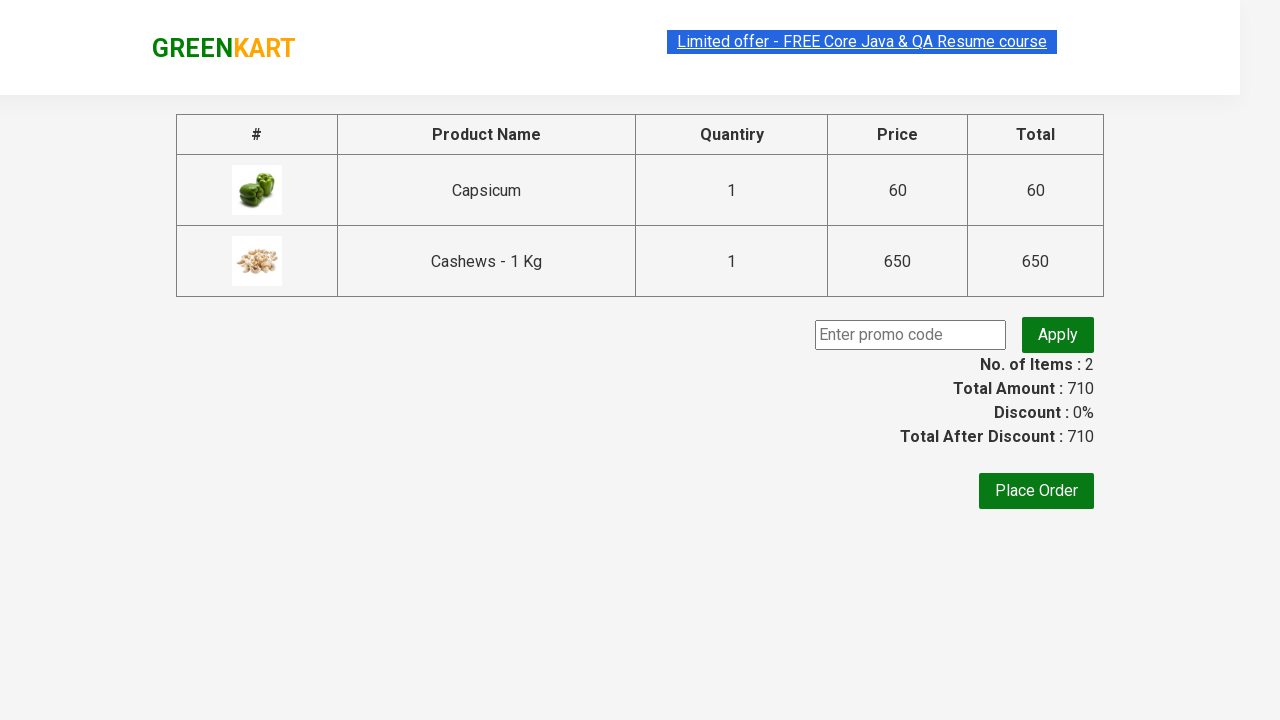

Clicked 'Place Order' button to complete purchase at (1036, 491) on text=Place Order
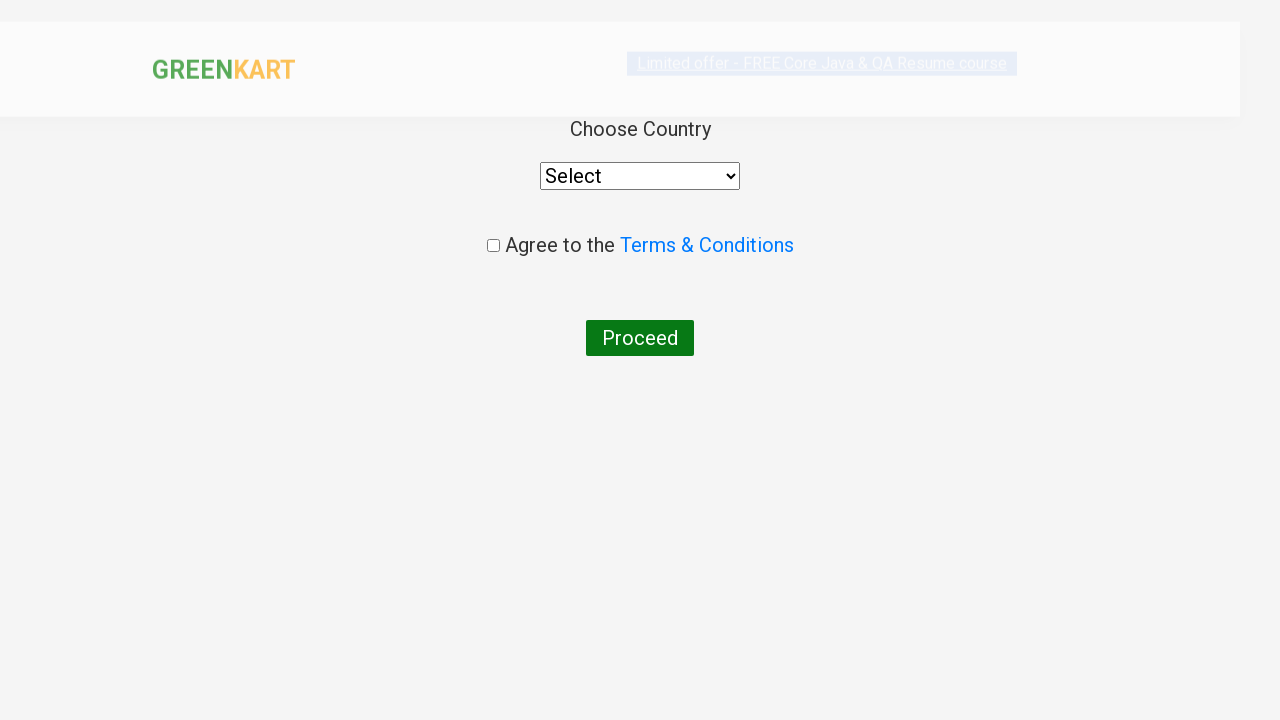

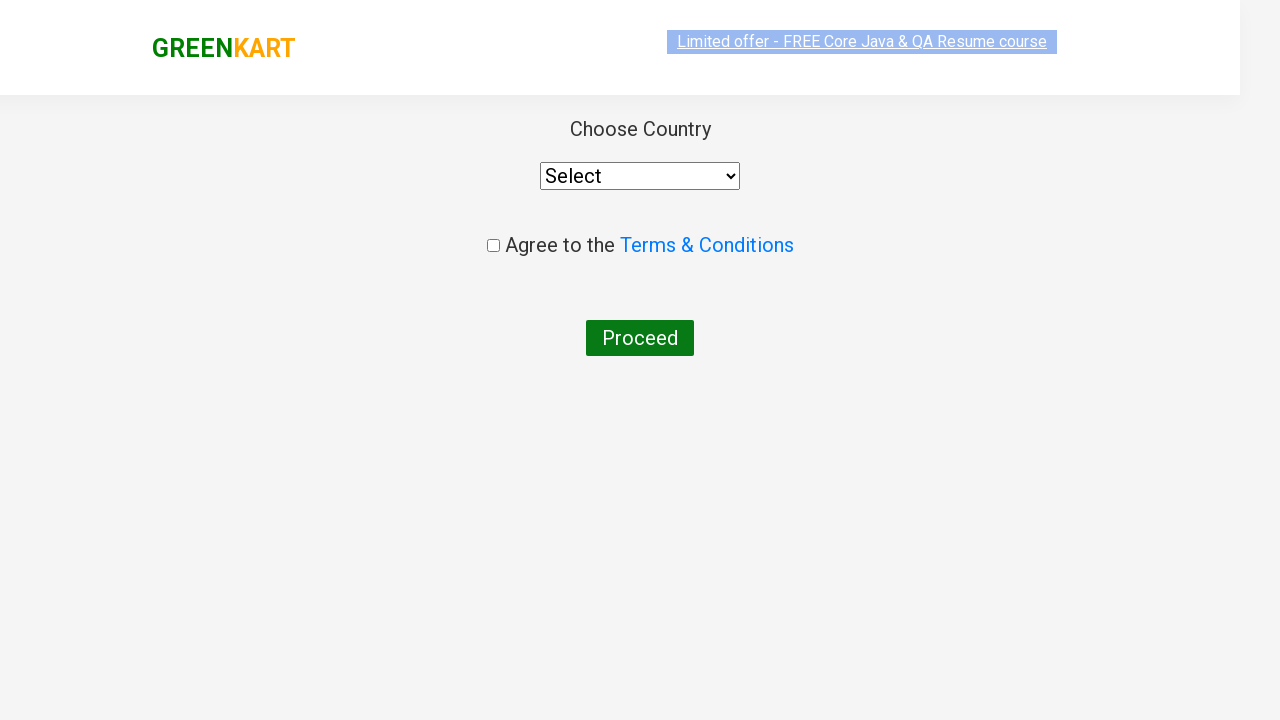